Tests iframe navigation by clicking on a nested iframe option, switching between multiple iframes, and entering text into an input field within the nested iframe

Starting URL: https://demo.automationtesting.in/Frames.html

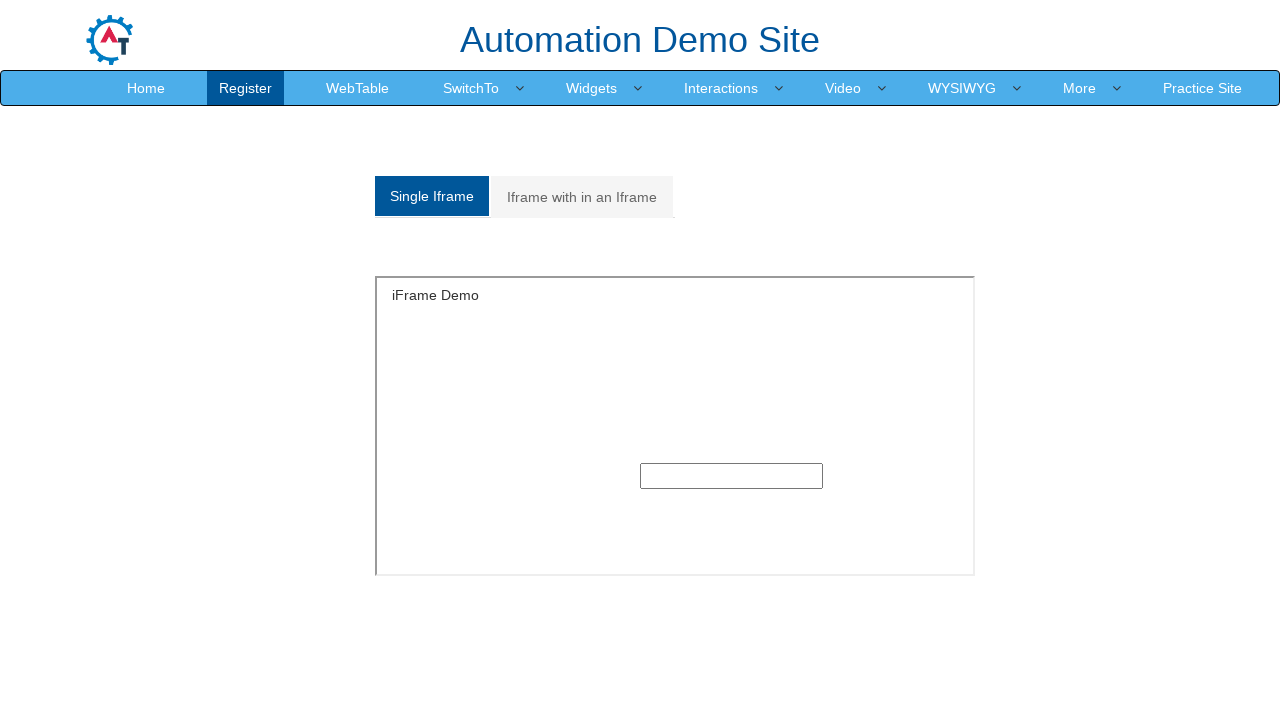

Clicked on 'Iframe with in an Iframe' link at (582, 197) on xpath=//a[text()='Iframe with in an Iframe']
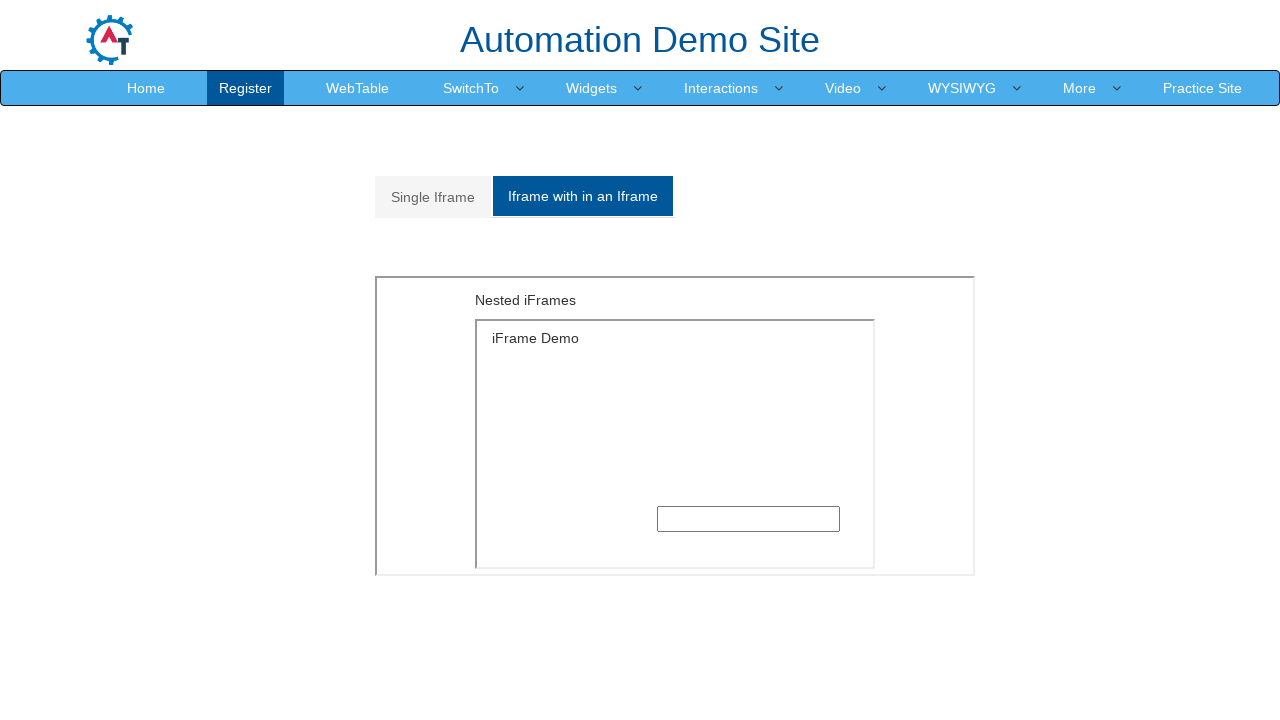

Located outer iframe with src='MultipleFrames.html'
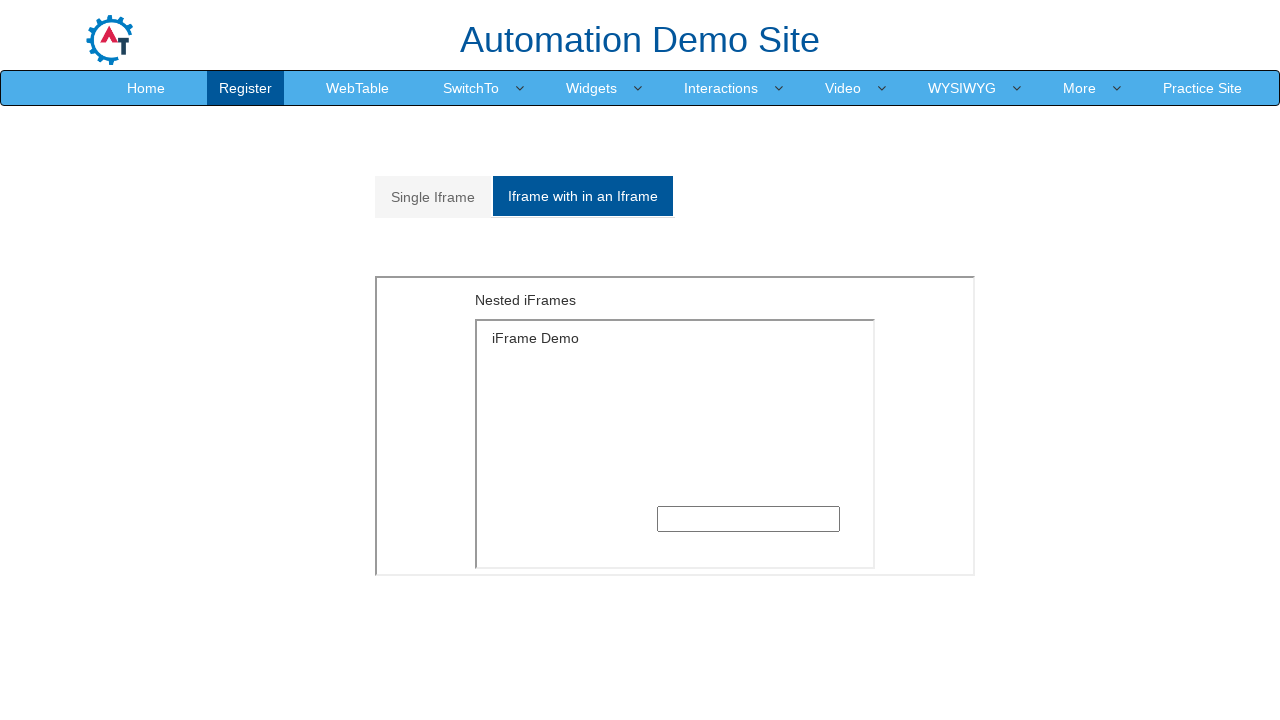

Located inner nested iframe within outer frame
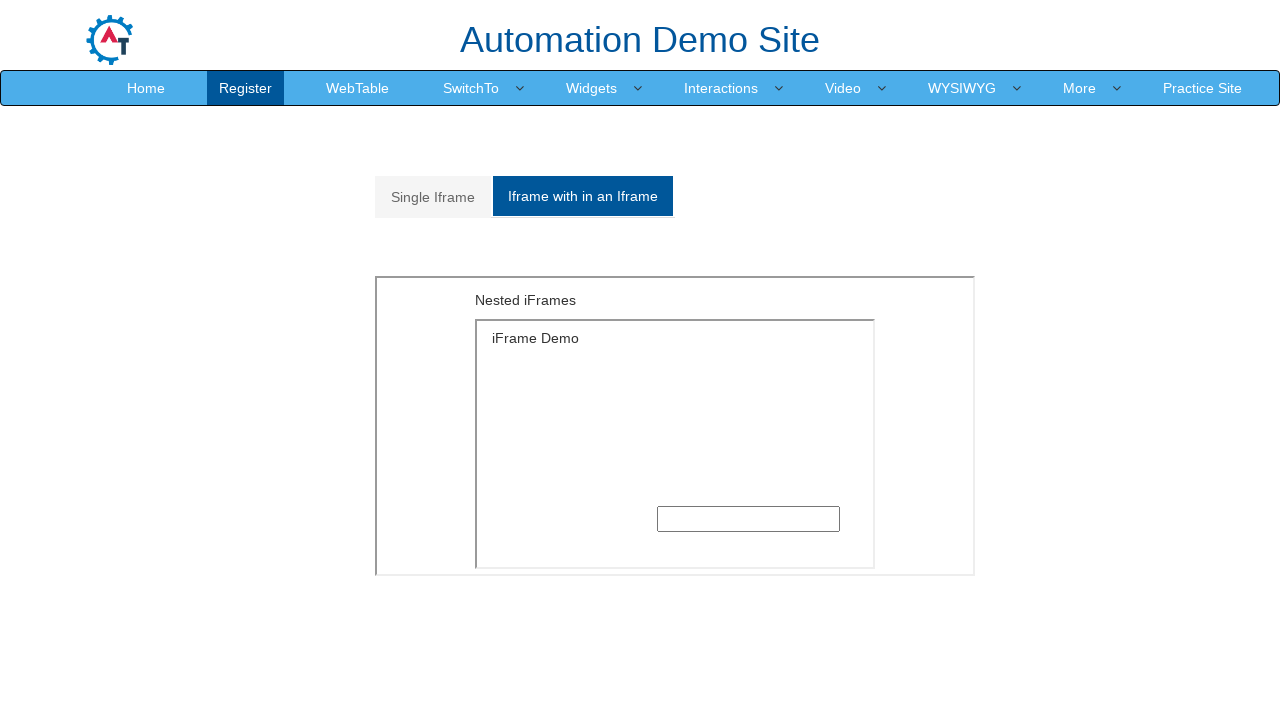

Filled text input field in nested iframe with 'Rupesh' on xpath=//iframe[@src='MultipleFrames.html'] >> internal:control=enter-frame >> xp
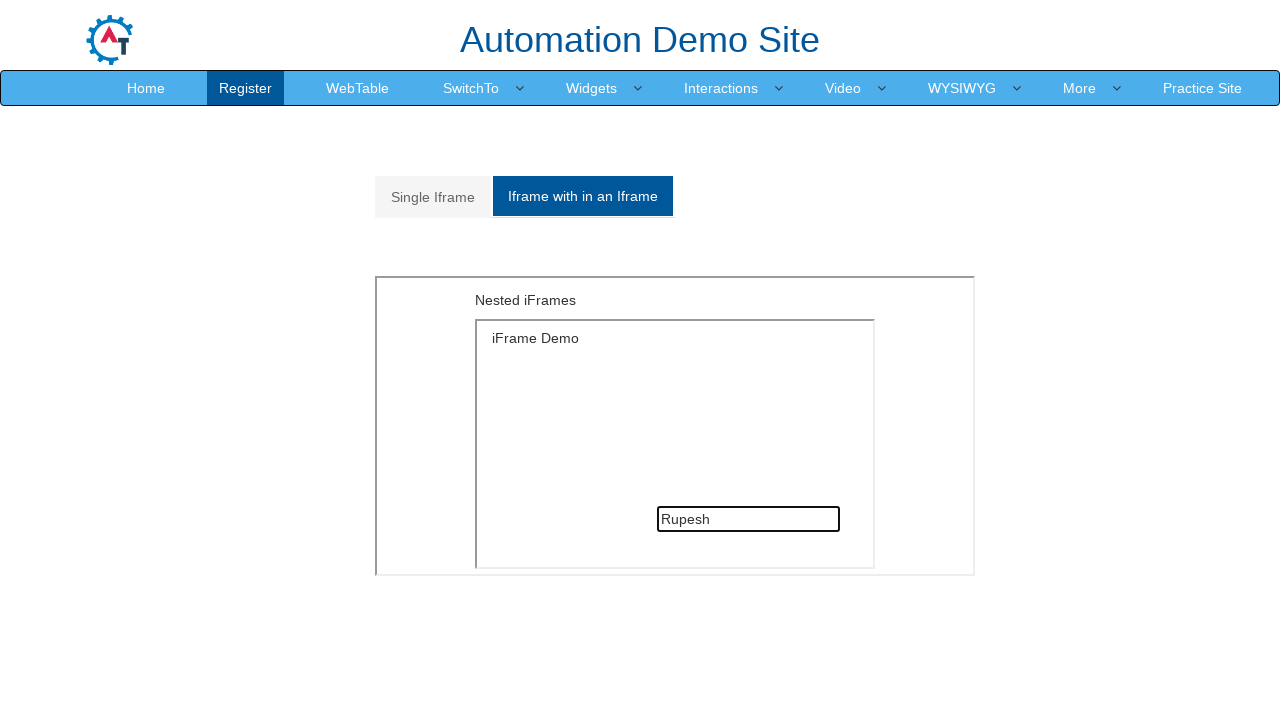

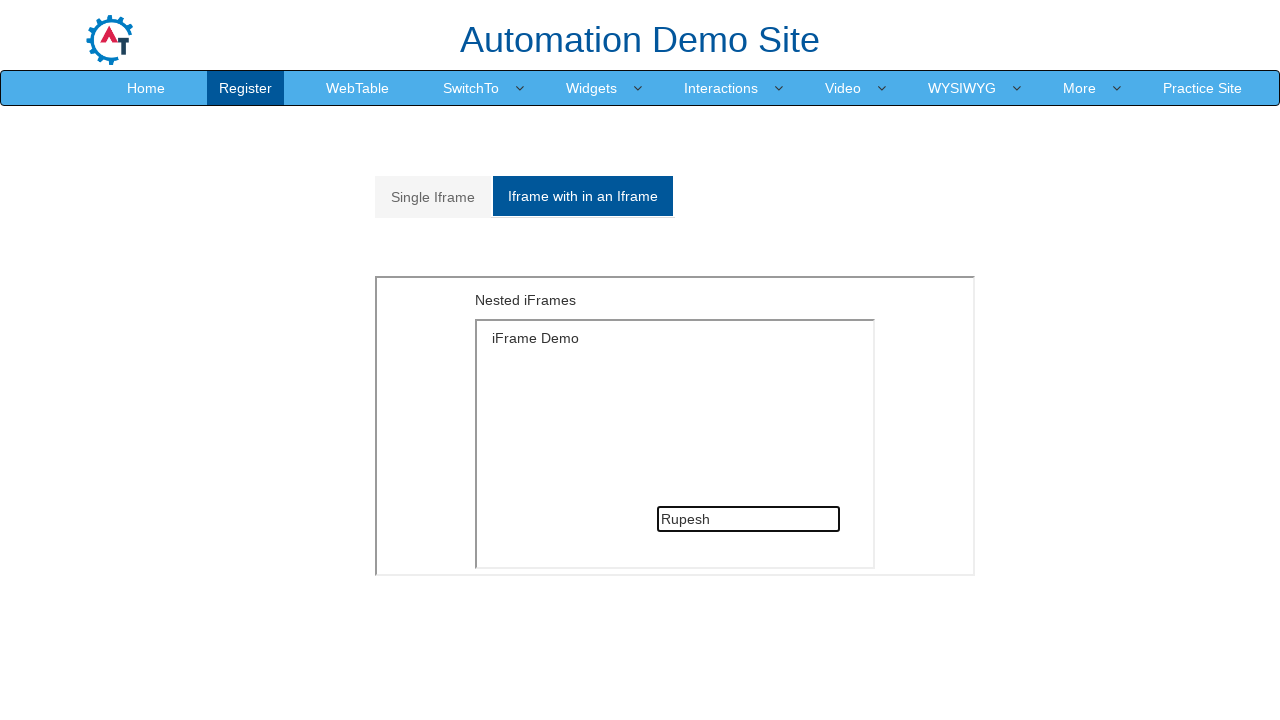